Tests handling of a delayed JavaScript alert by clicking a button that triggers an alert after a timer, waiting for the alert to appear, and then accepting it.

Starting URL: https://demoqa.com/alerts

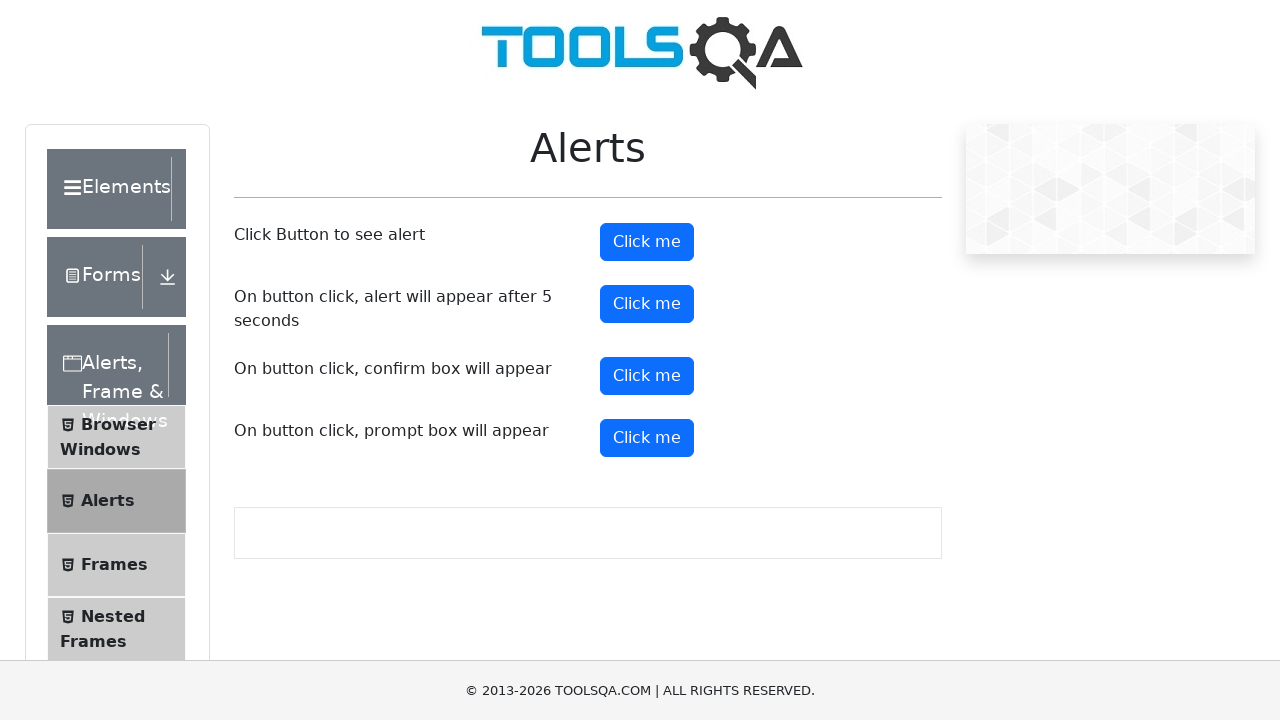

Clicked the timer alert button to trigger delayed alert at (647, 304) on #timerAlertButton
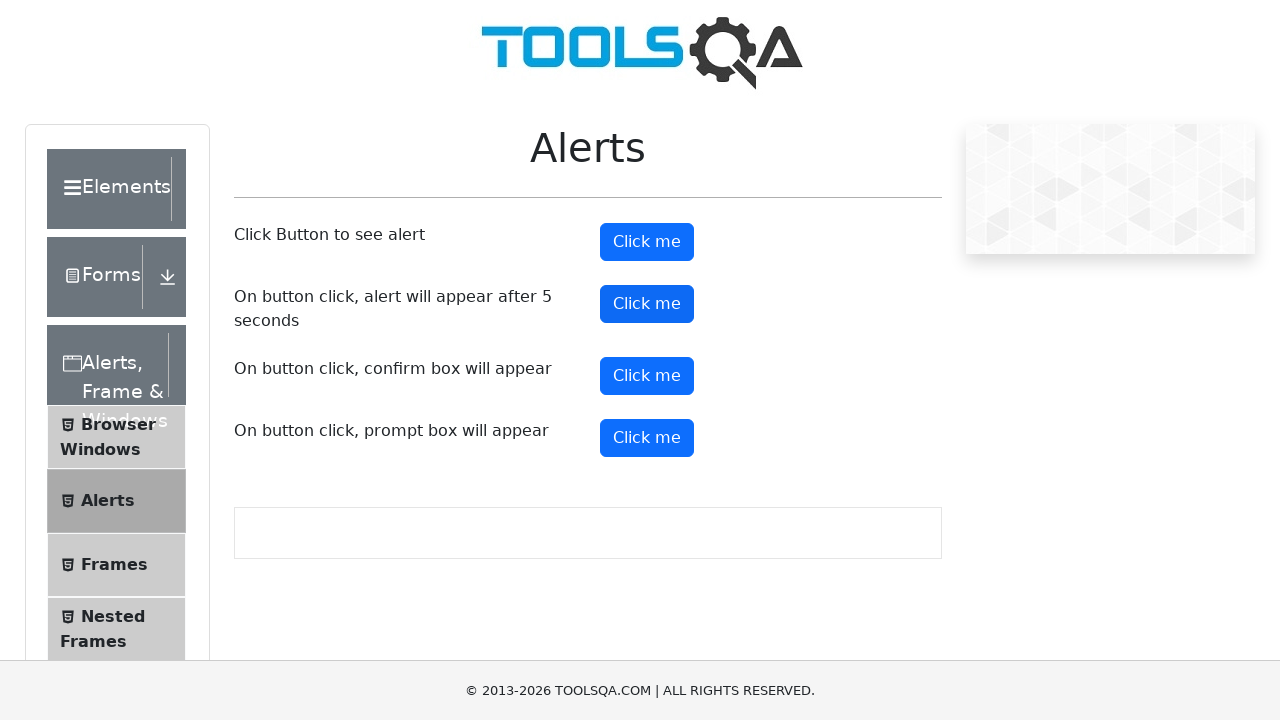

Waited 6 seconds for delayed alert to appear
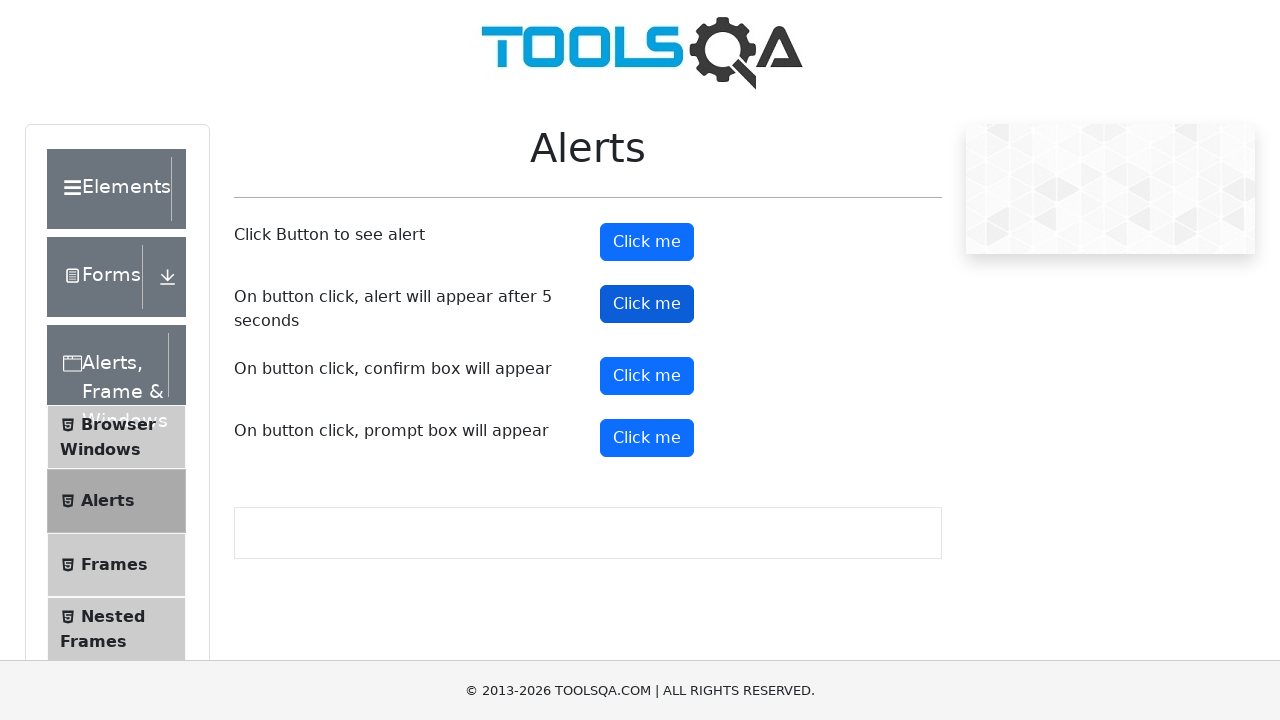

Set up dialog handler and accepted the alert
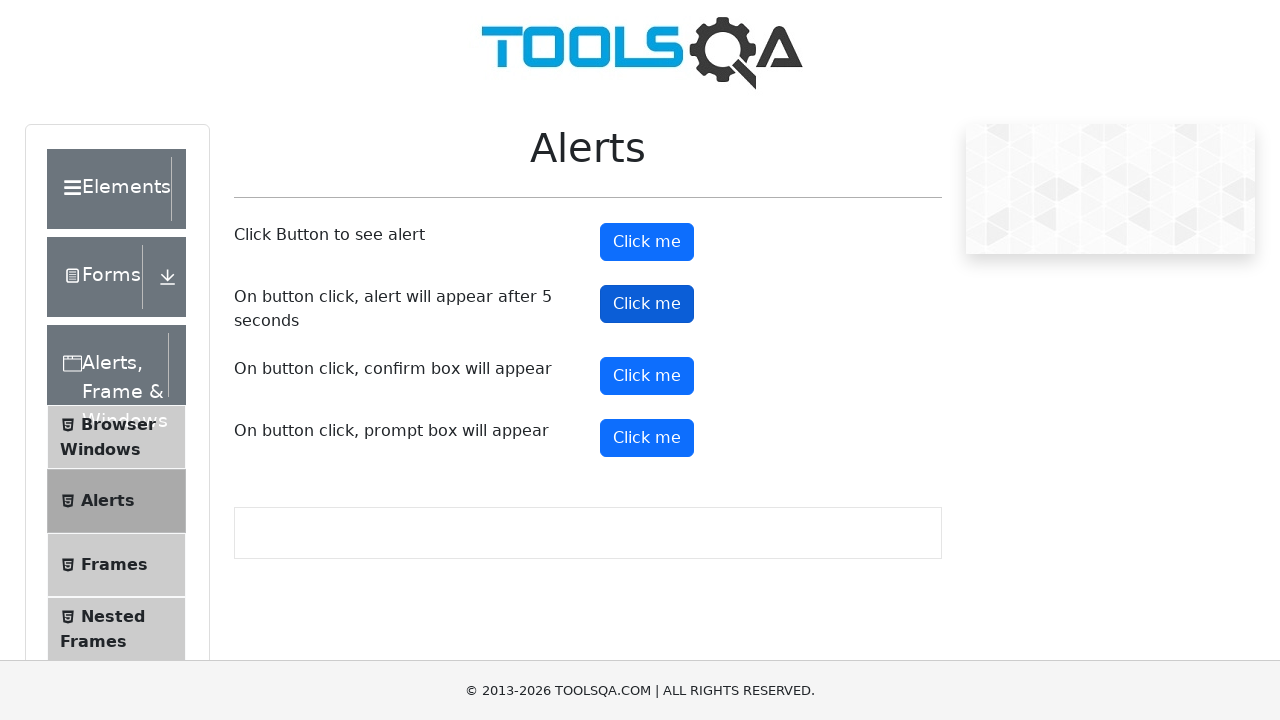

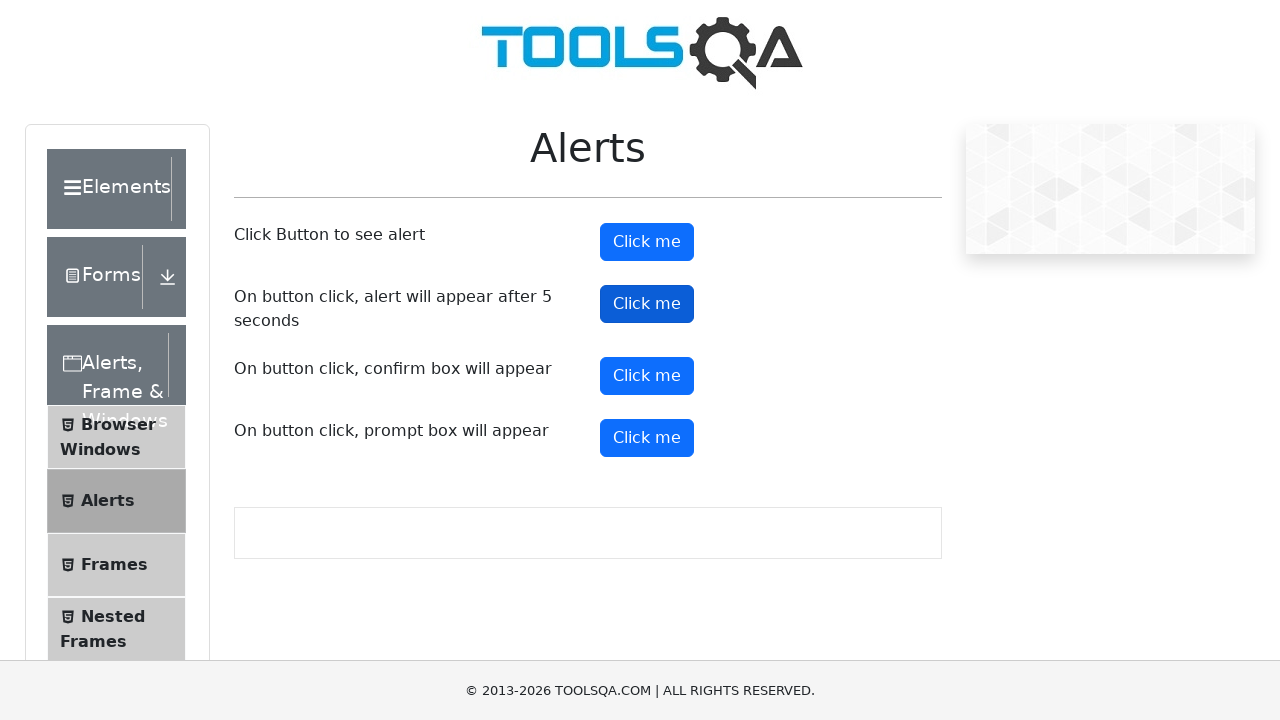